Tests that the room name input is visible and can accept text input.

Starting URL: https://chitchatter.im/

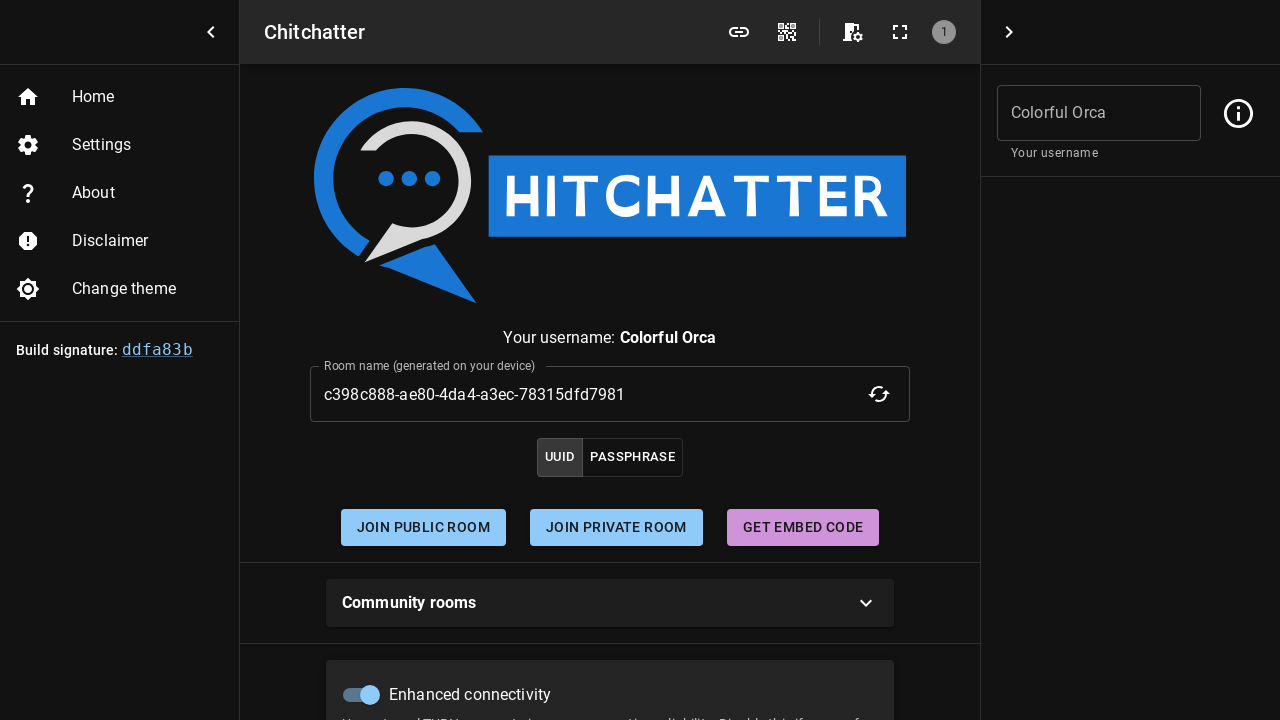

Page fully loaded with network idle state
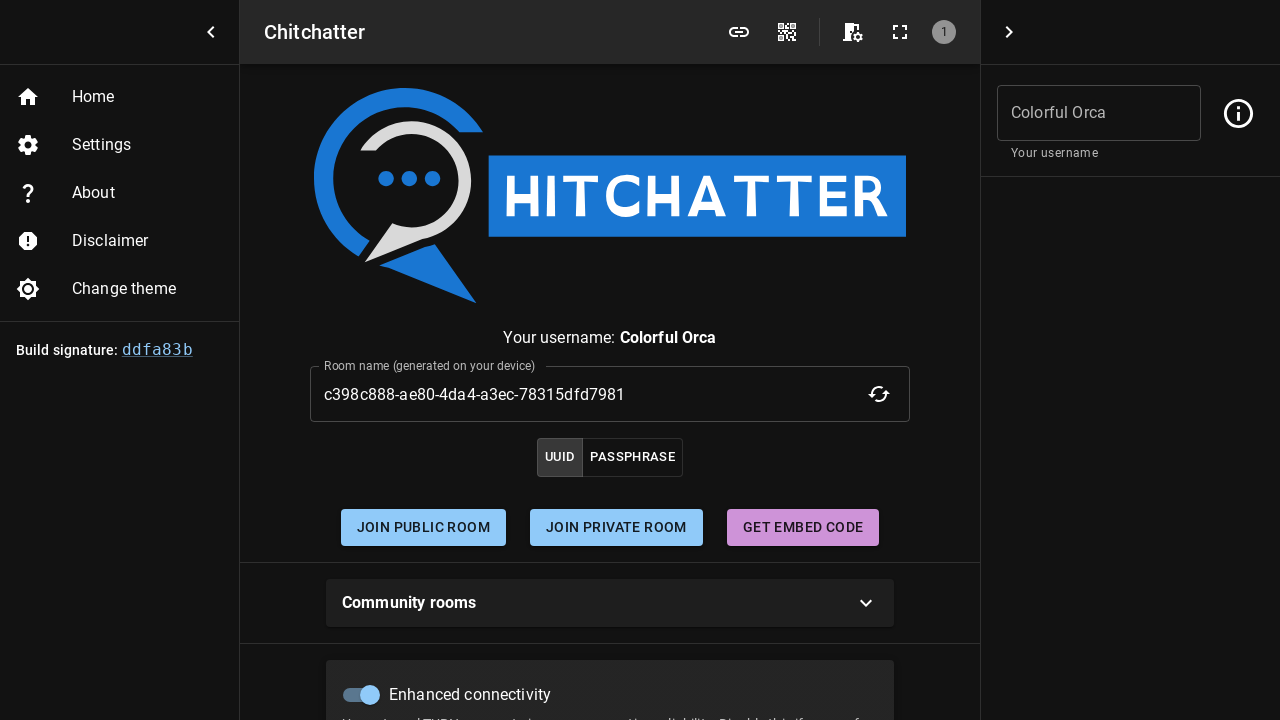

Located room name input textbox
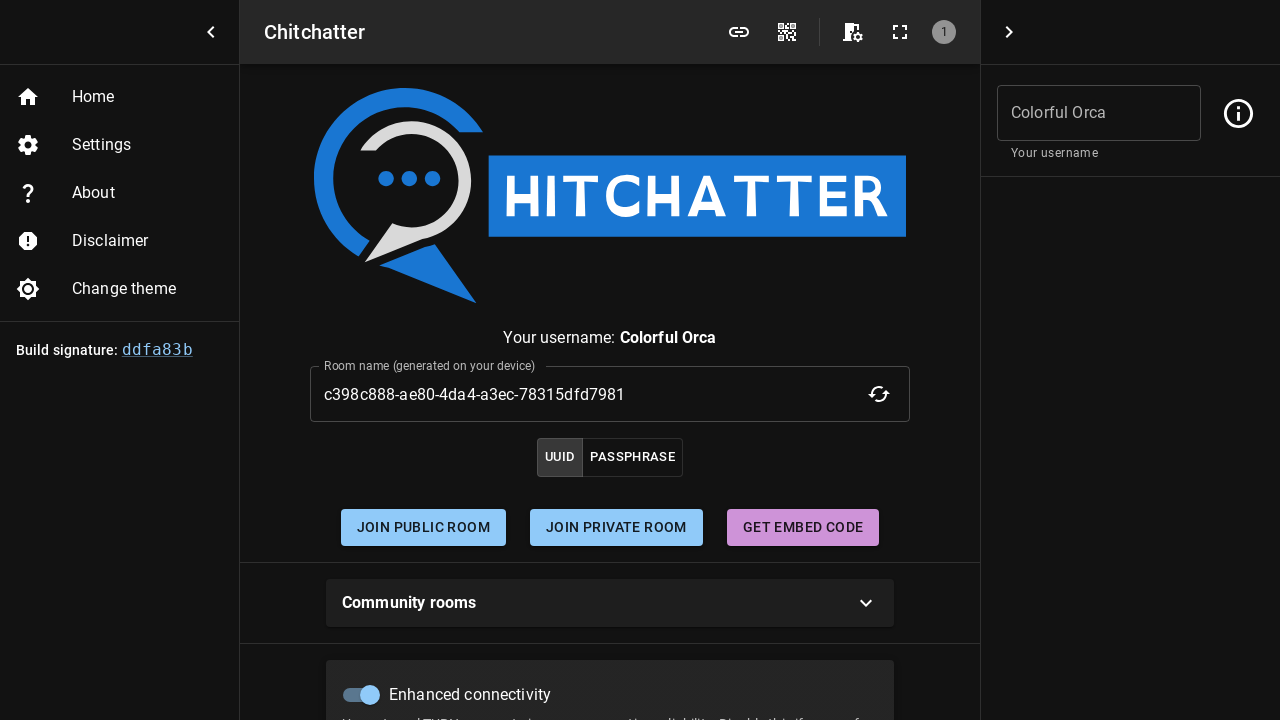

Room name input is visible
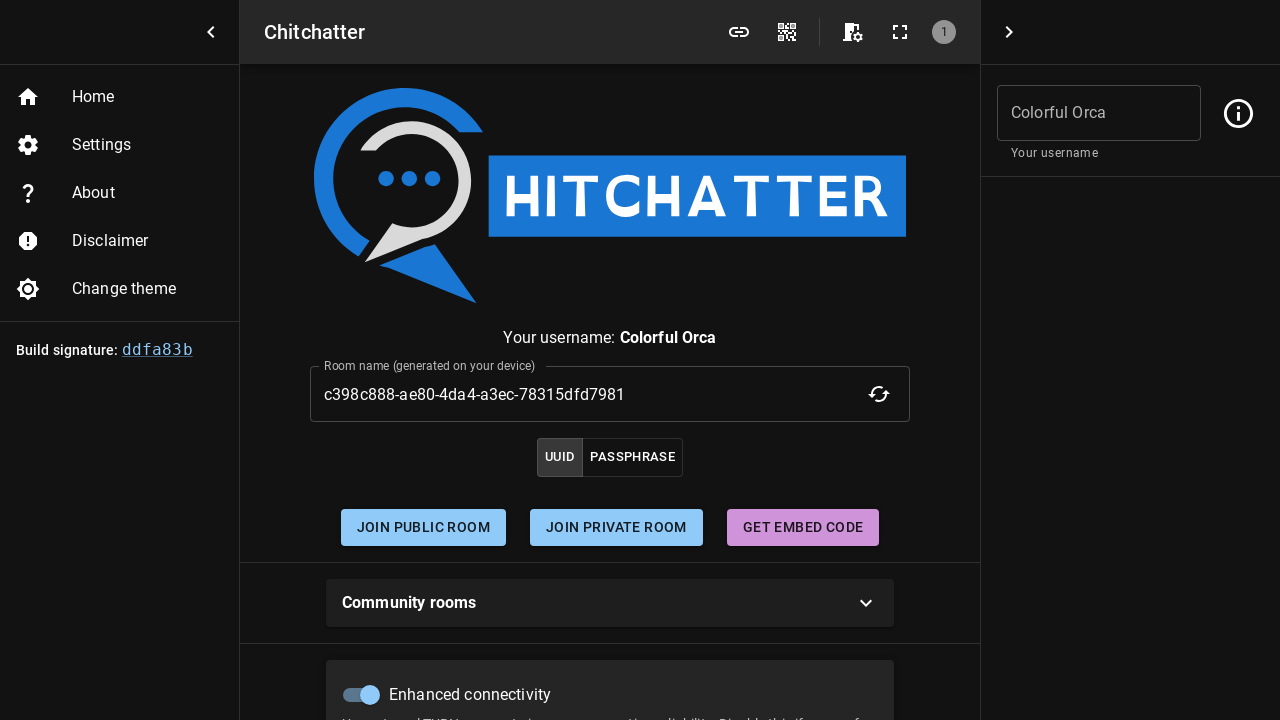

Filled room name input with 'test-room-name' on internal:role=textbox[name="room name"i]
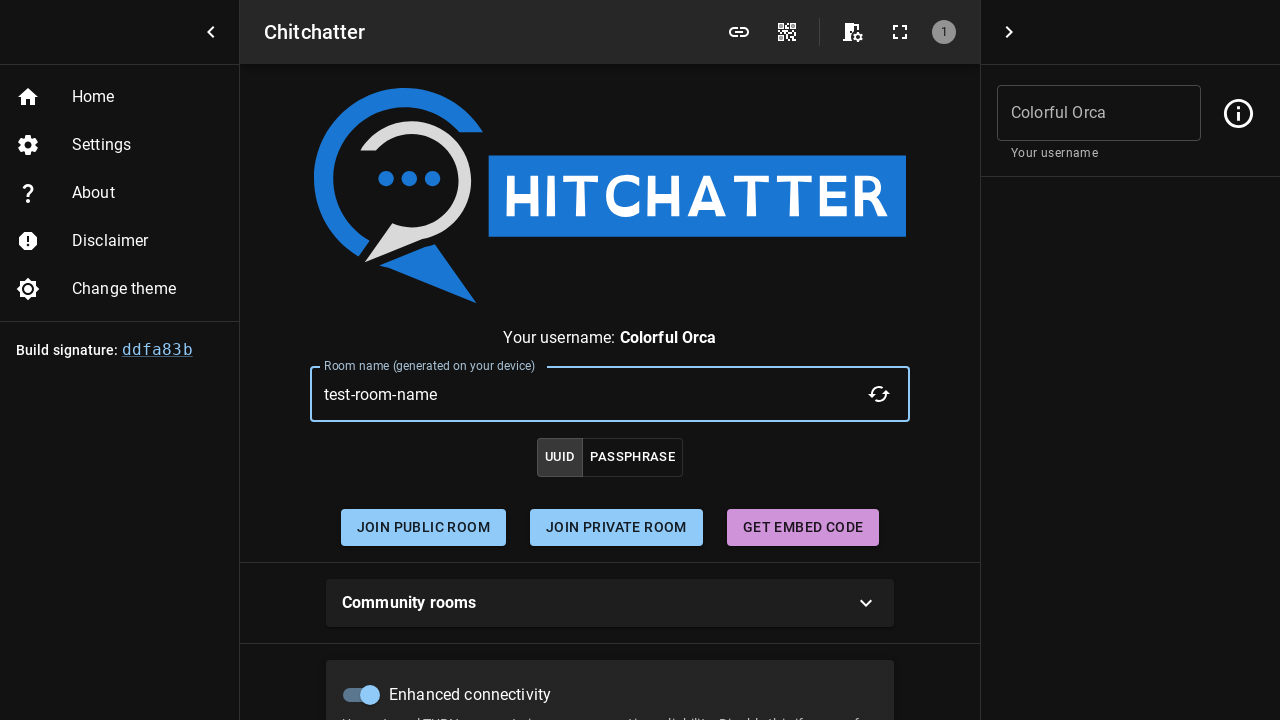

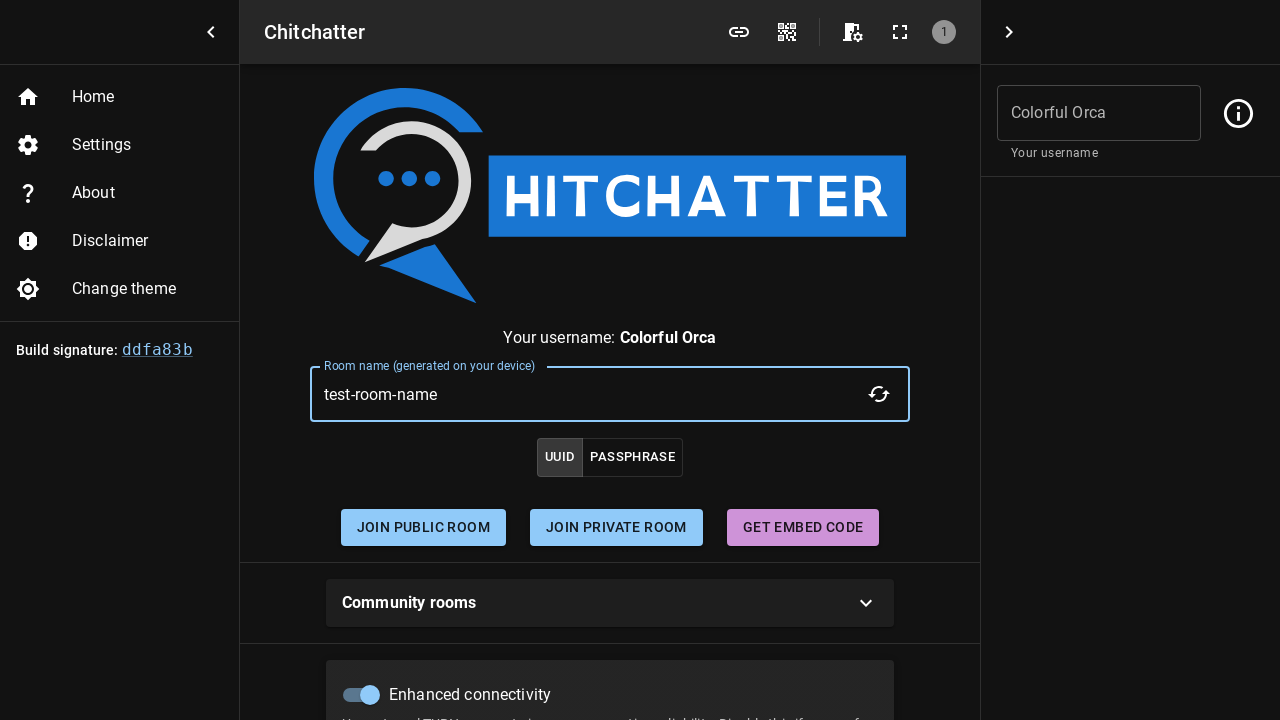